Tests dropdown interaction on an HTML forms tutorial page by locating and clicking on a dropdown element named "mydropdown".

Starting URL: http://www.echoecho.com/htmlforms11.htm

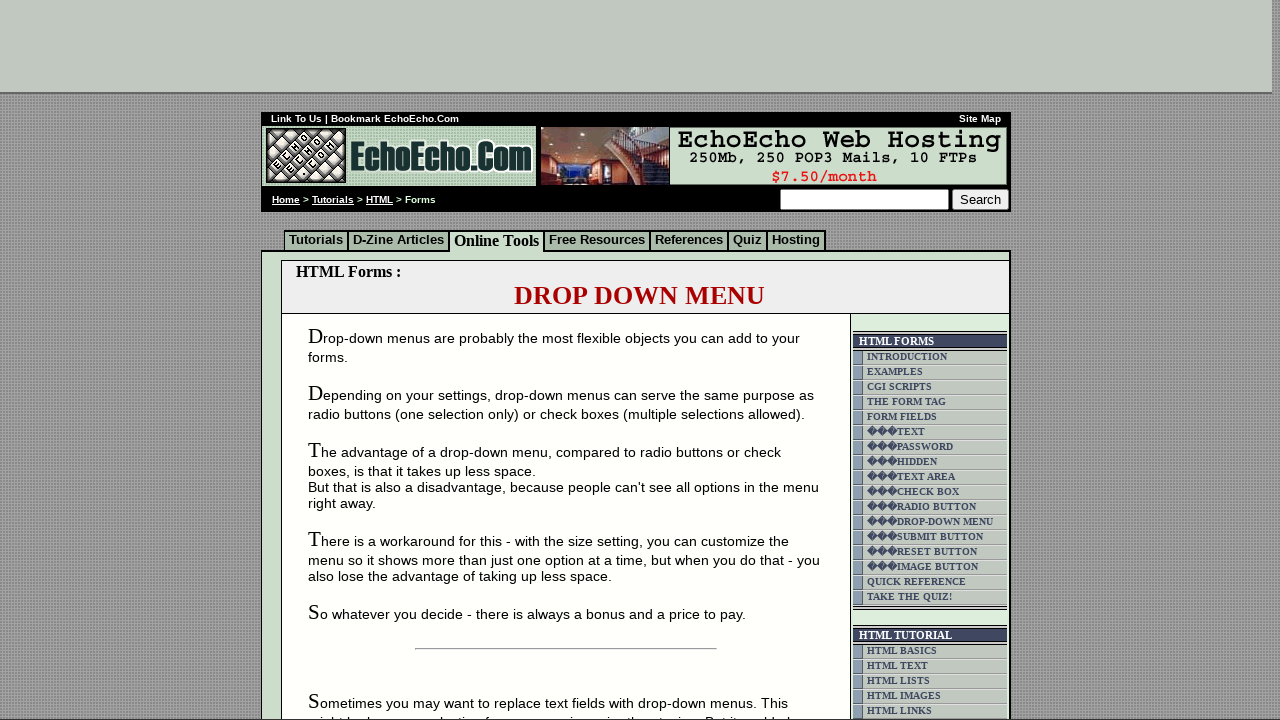

Dropdown element 'mydropdown' loaded and became available
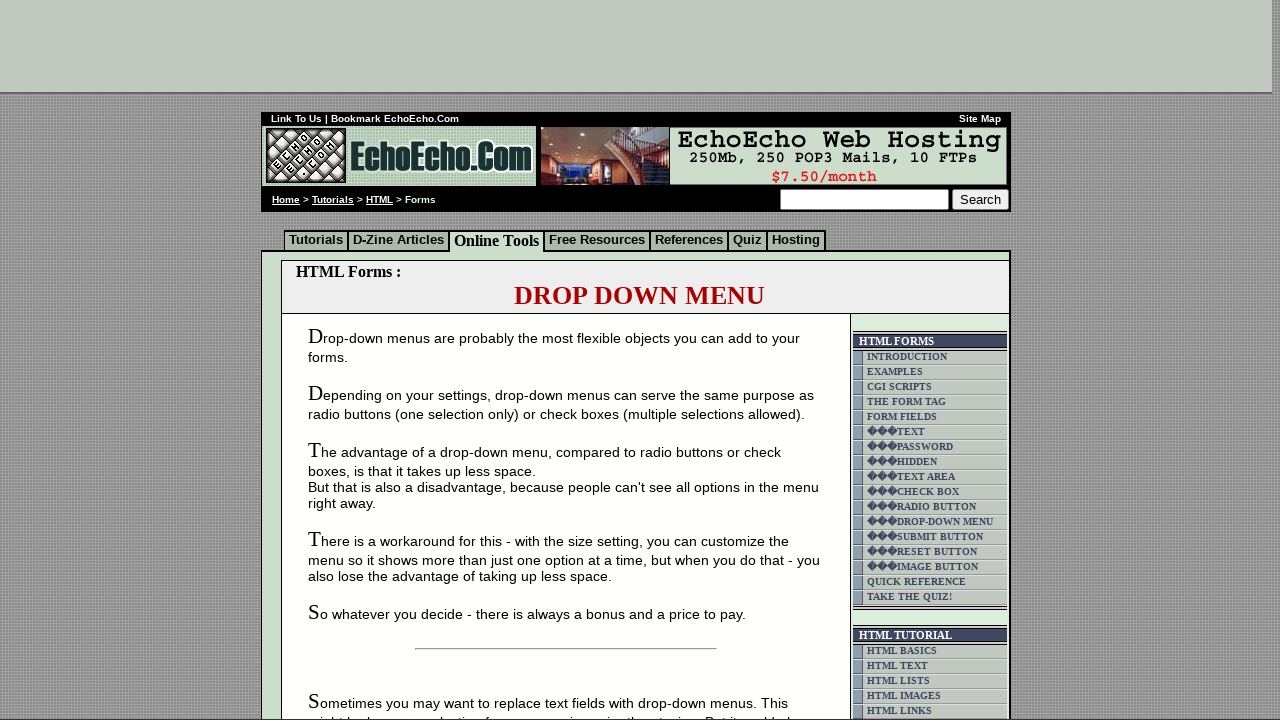

Clicked on dropdown element 'mydropdown' to open it at (389, 360) on select[name='mydropdown']
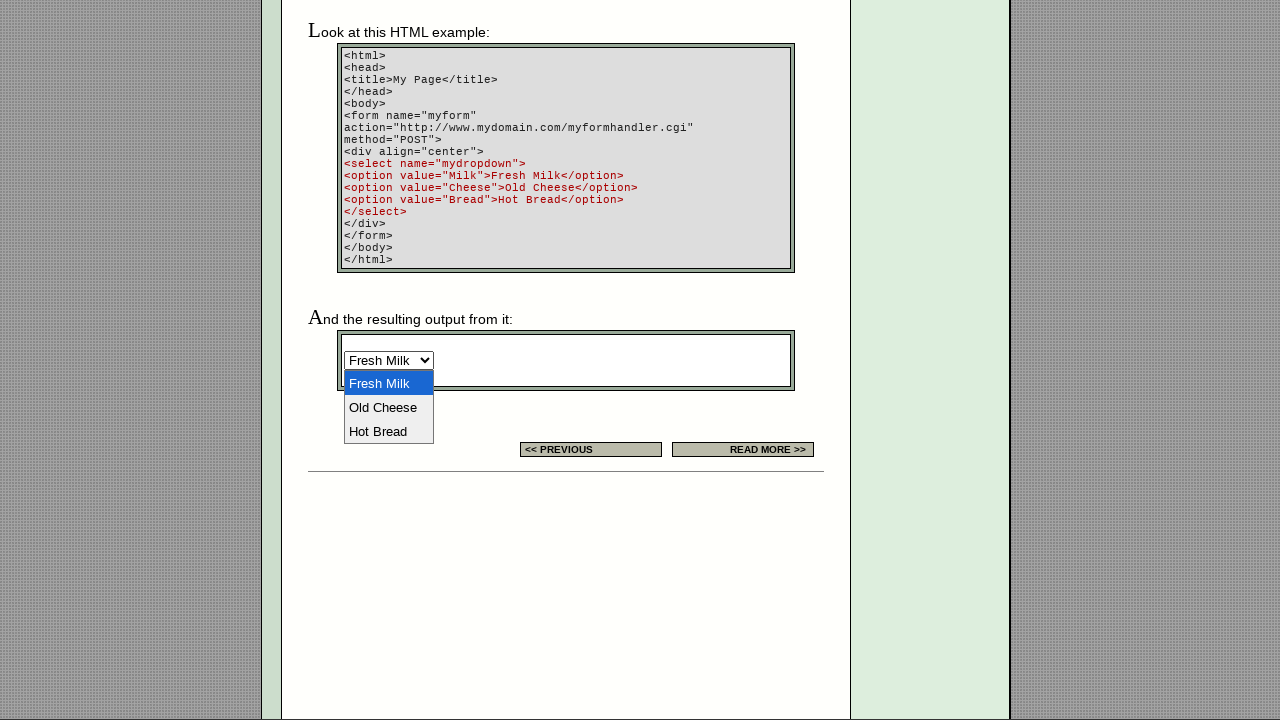

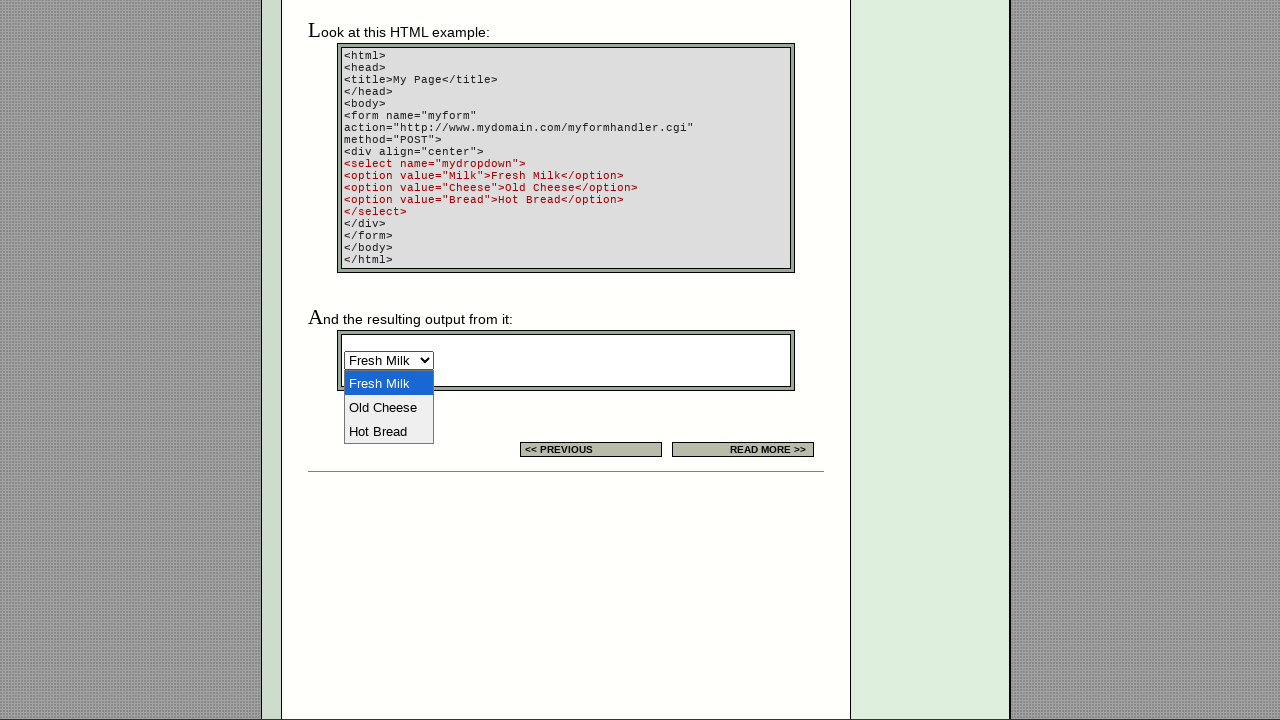